Tests non-searchable dynamic dropdown by clicking combobox and selecting specific option by text

Starting URL: https://demo.automationtesting.in/Register.html

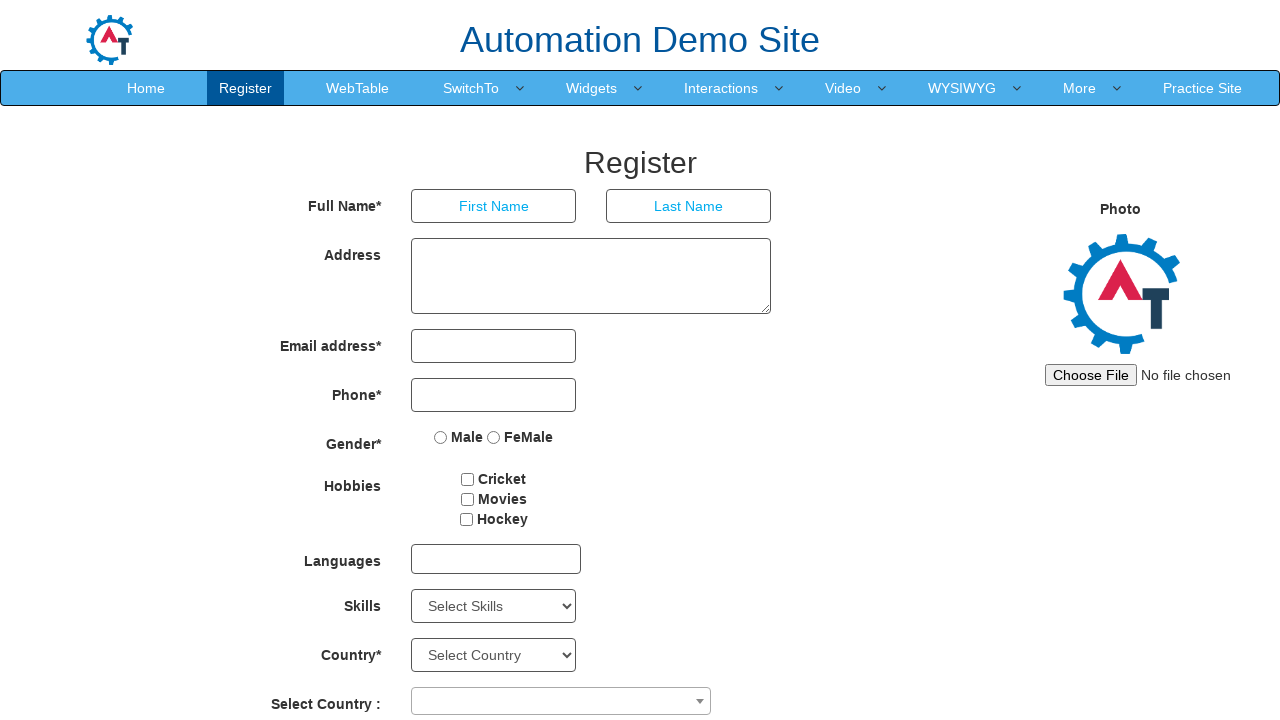

Navigated to registration page
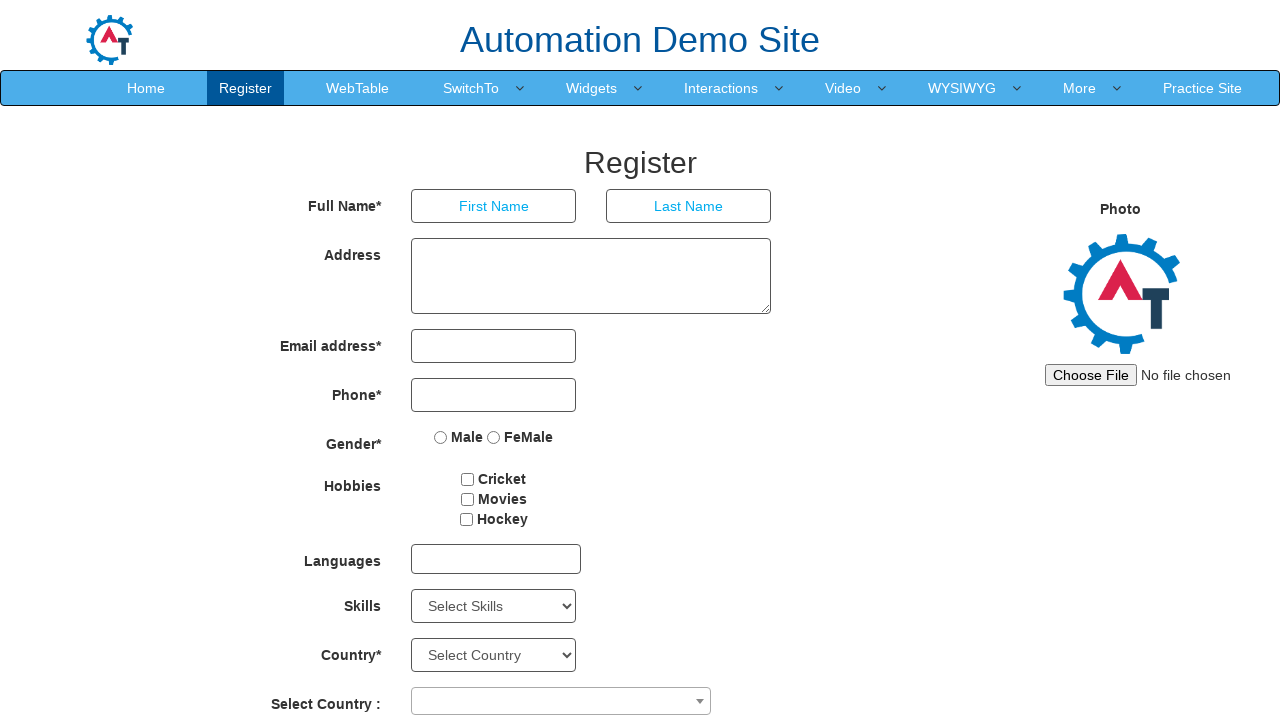

Clicked on non-searchable dropdown combobox at (561, 701) on xpath=//*[@role='combobox']
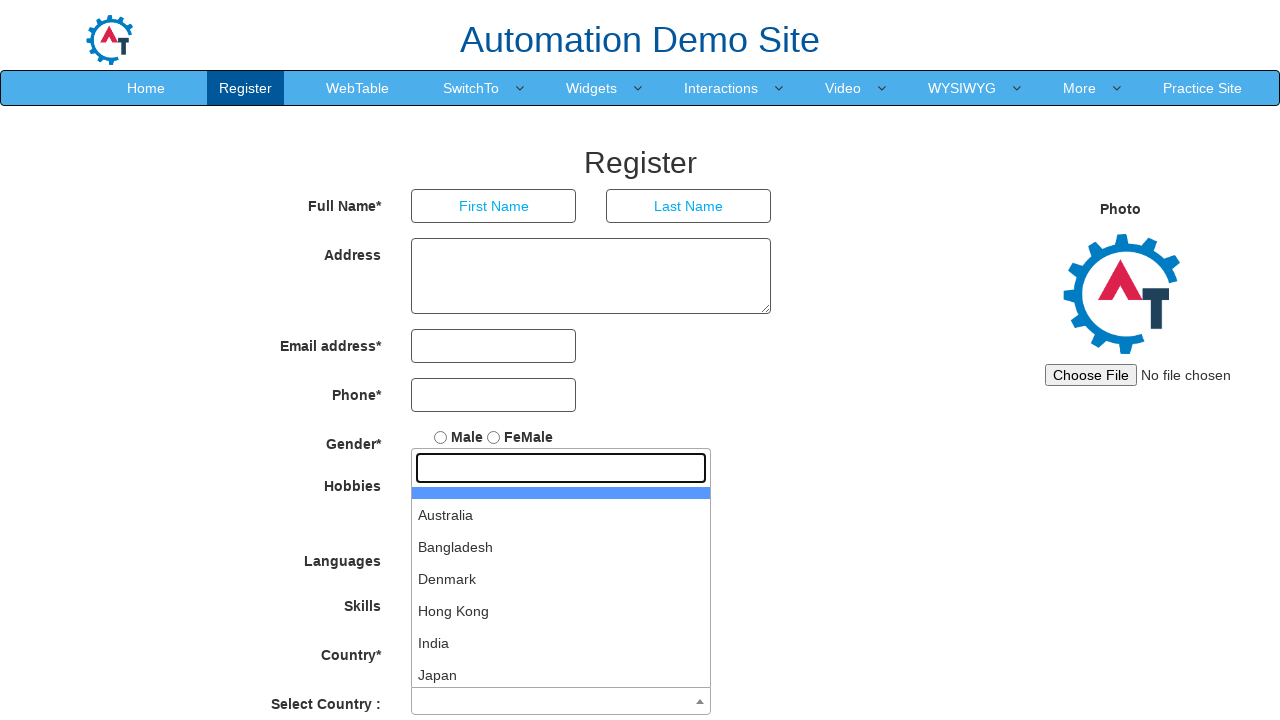

Selected 'India' from the dropdown options at (561, 643) on xpath=//*[@id='select2-country-results'] >> li >> internal:has-text="India"i
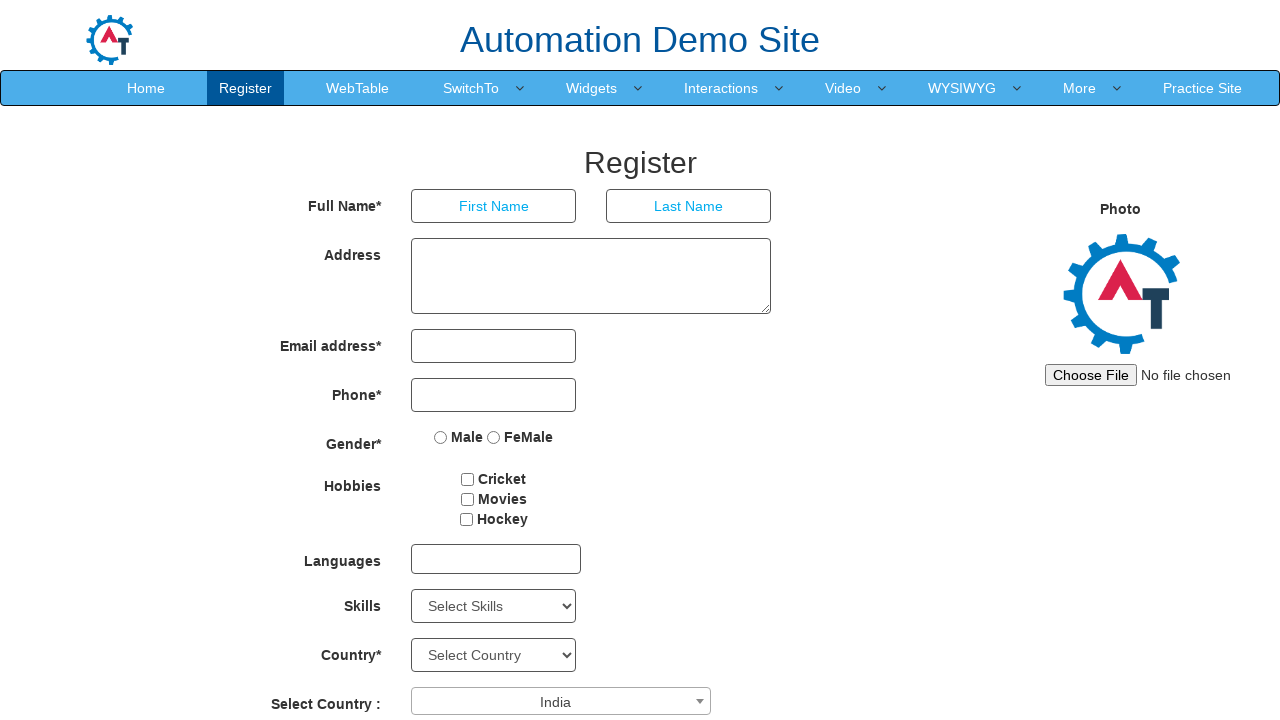

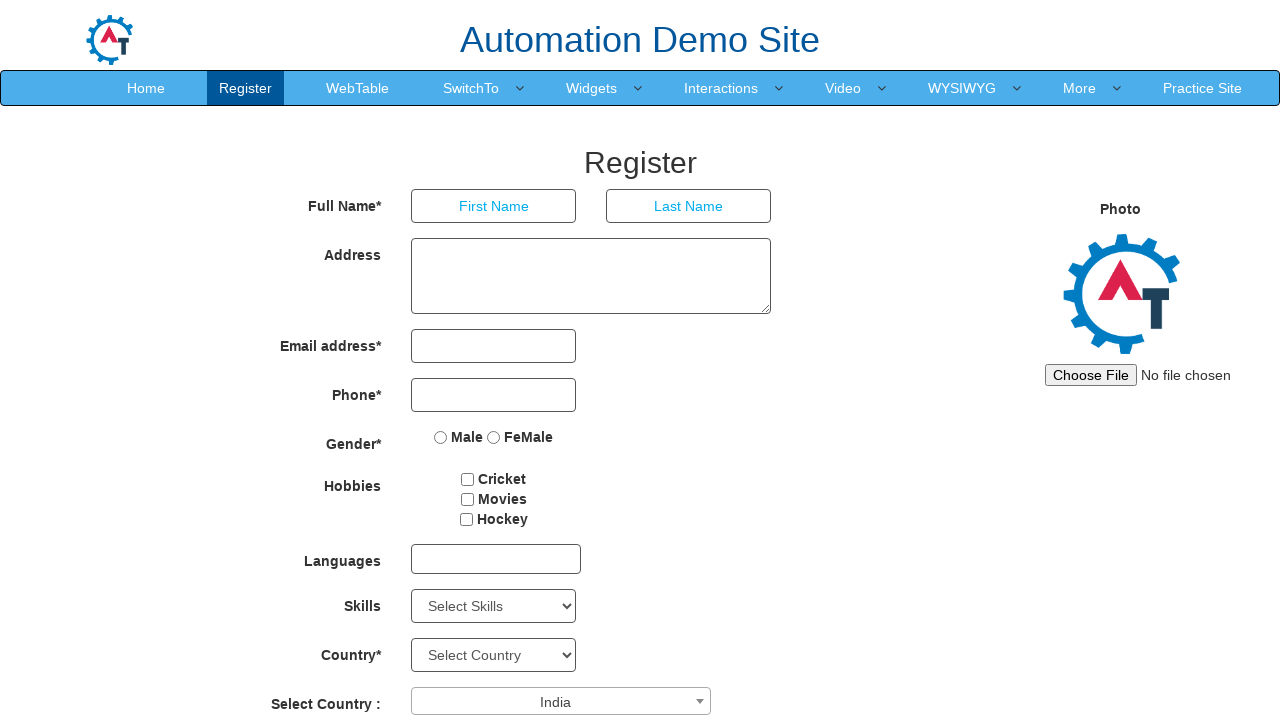